Selects Radio Button 2 and verifies it is displayed and selected

Starting URL: https://rahulshettyacademy.com/AutomationPractice/

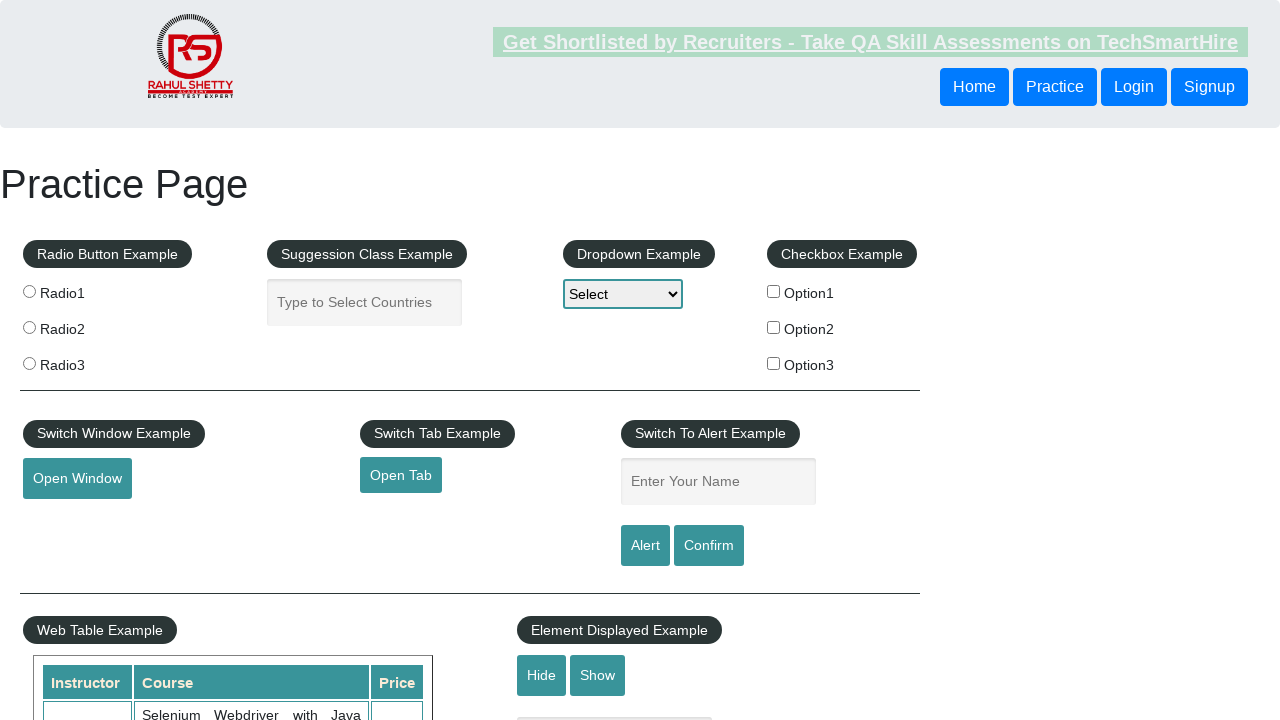

Clicked Radio Button 2 at (29, 327) on input[value='radio2']
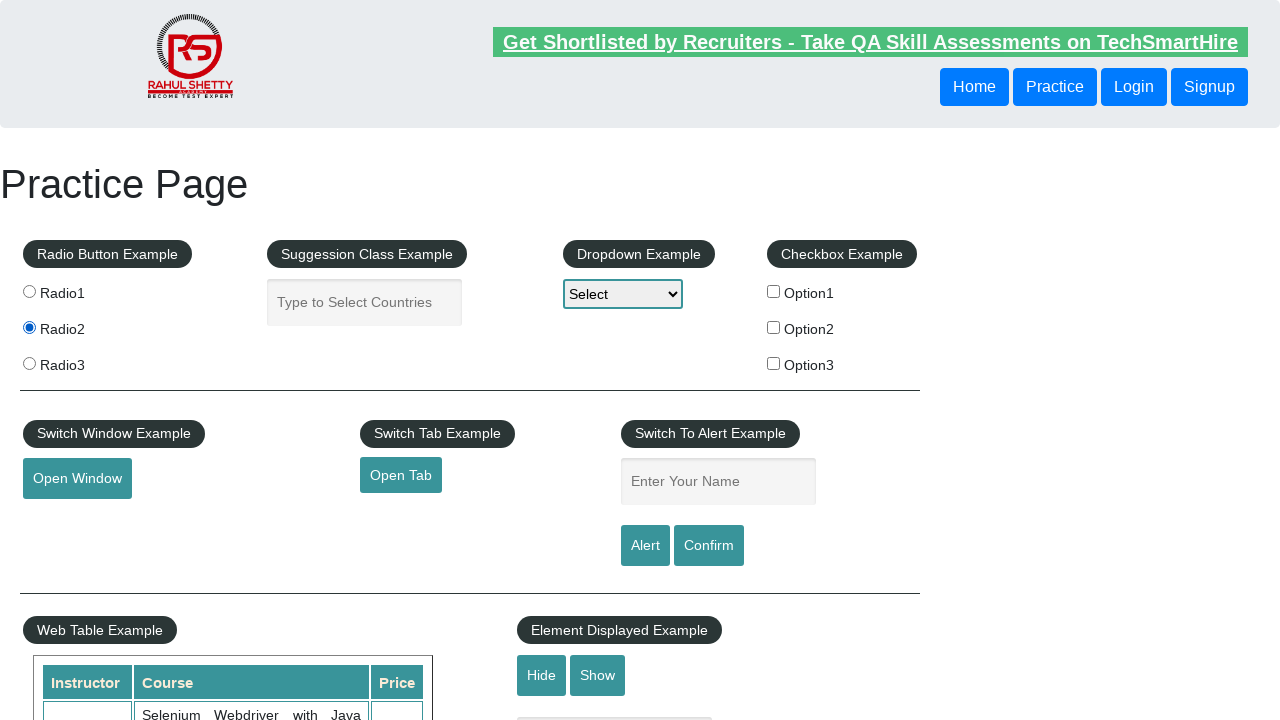

Verified Radio Button 2 is visible
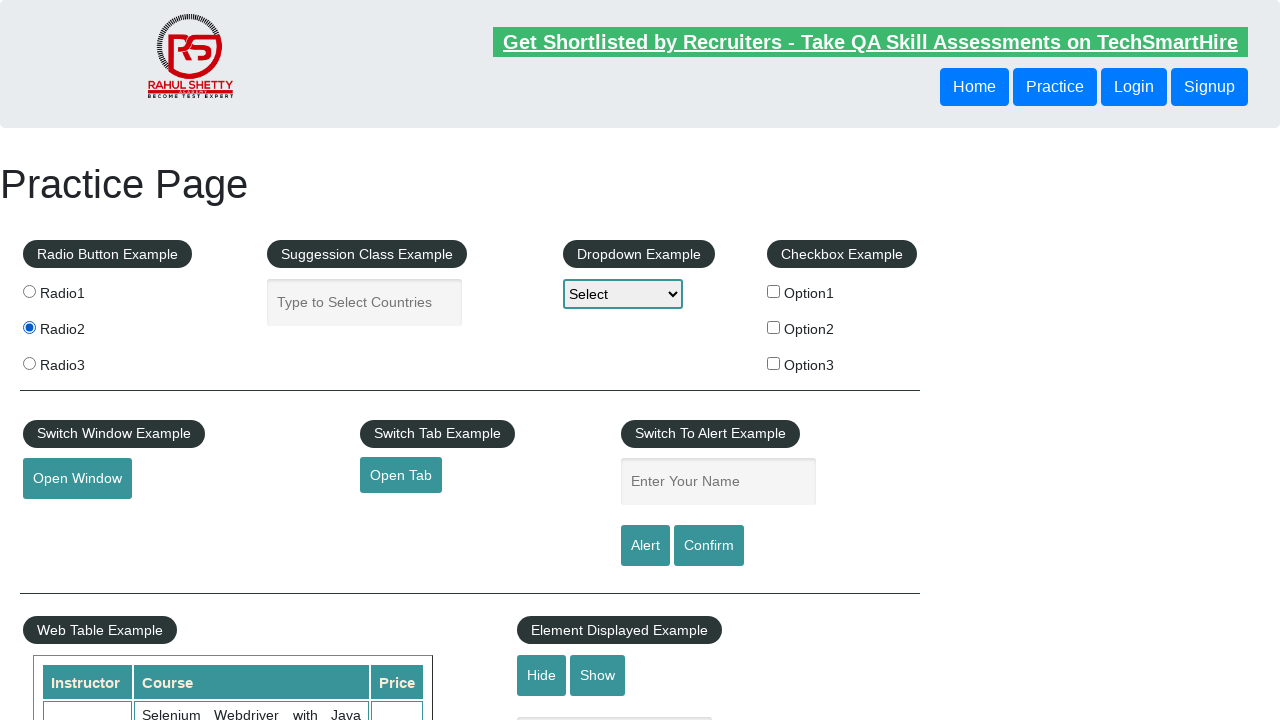

Confirmed Radio Button 2 is checked
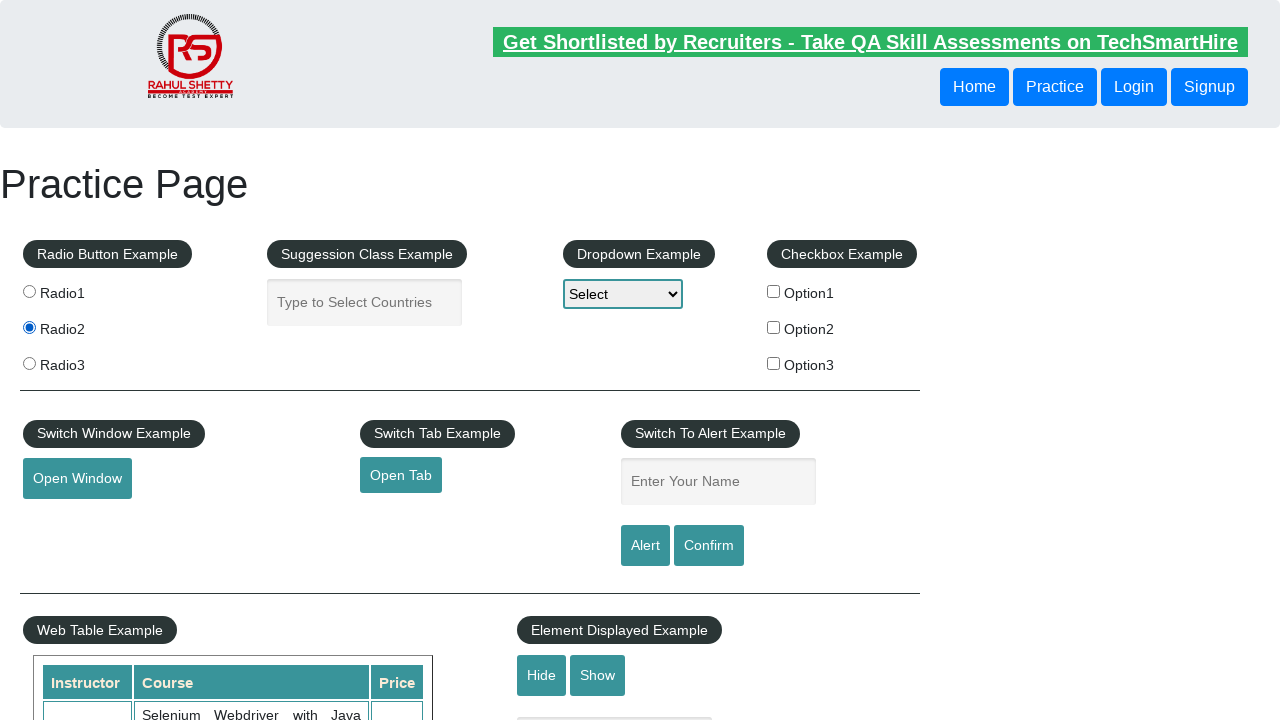

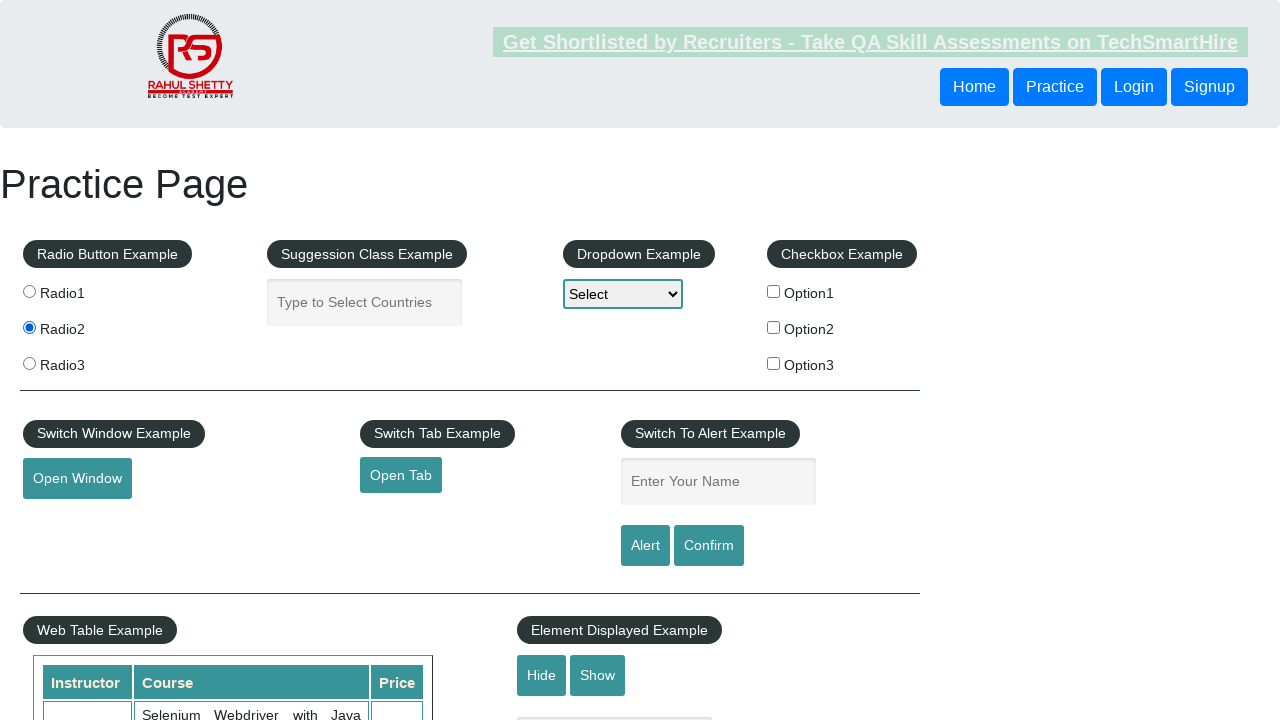